Navigates to the timeanddate.com world clock page and verifies that the table containing city names is present and populated with data.

Starting URL: https://www.timeanddate.com/worldclock/

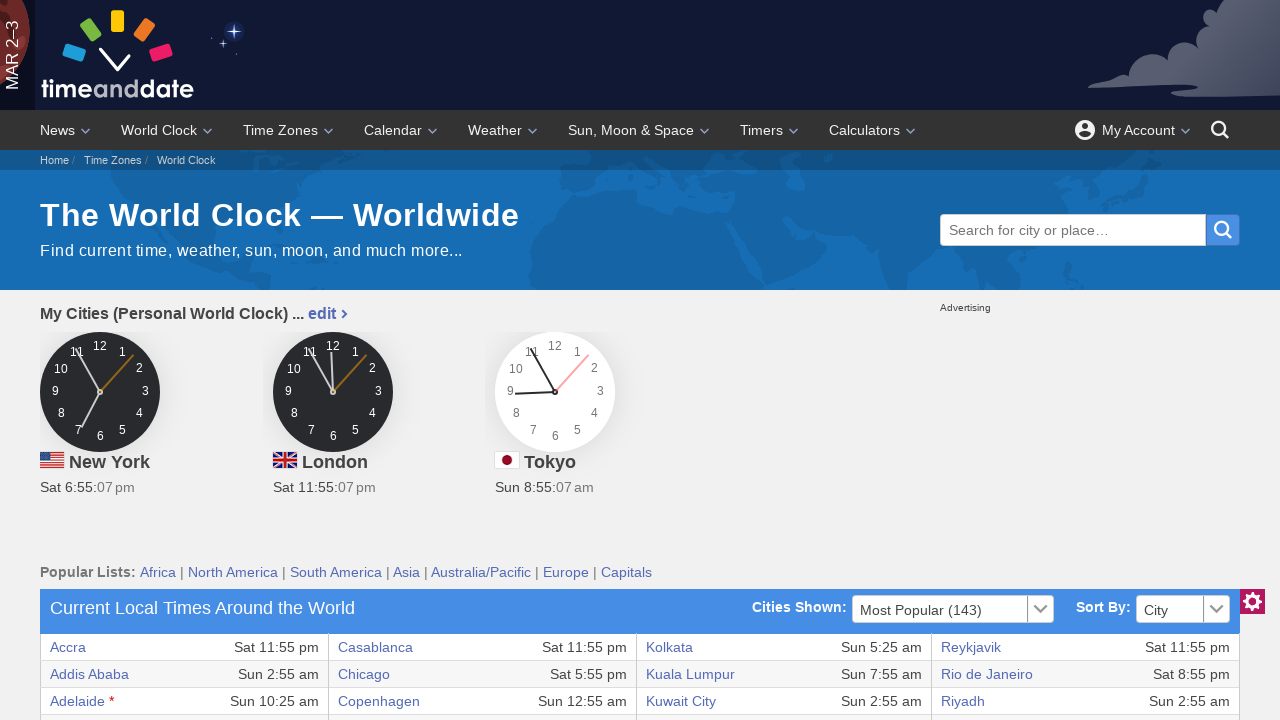

Set viewport size to 1920x1080
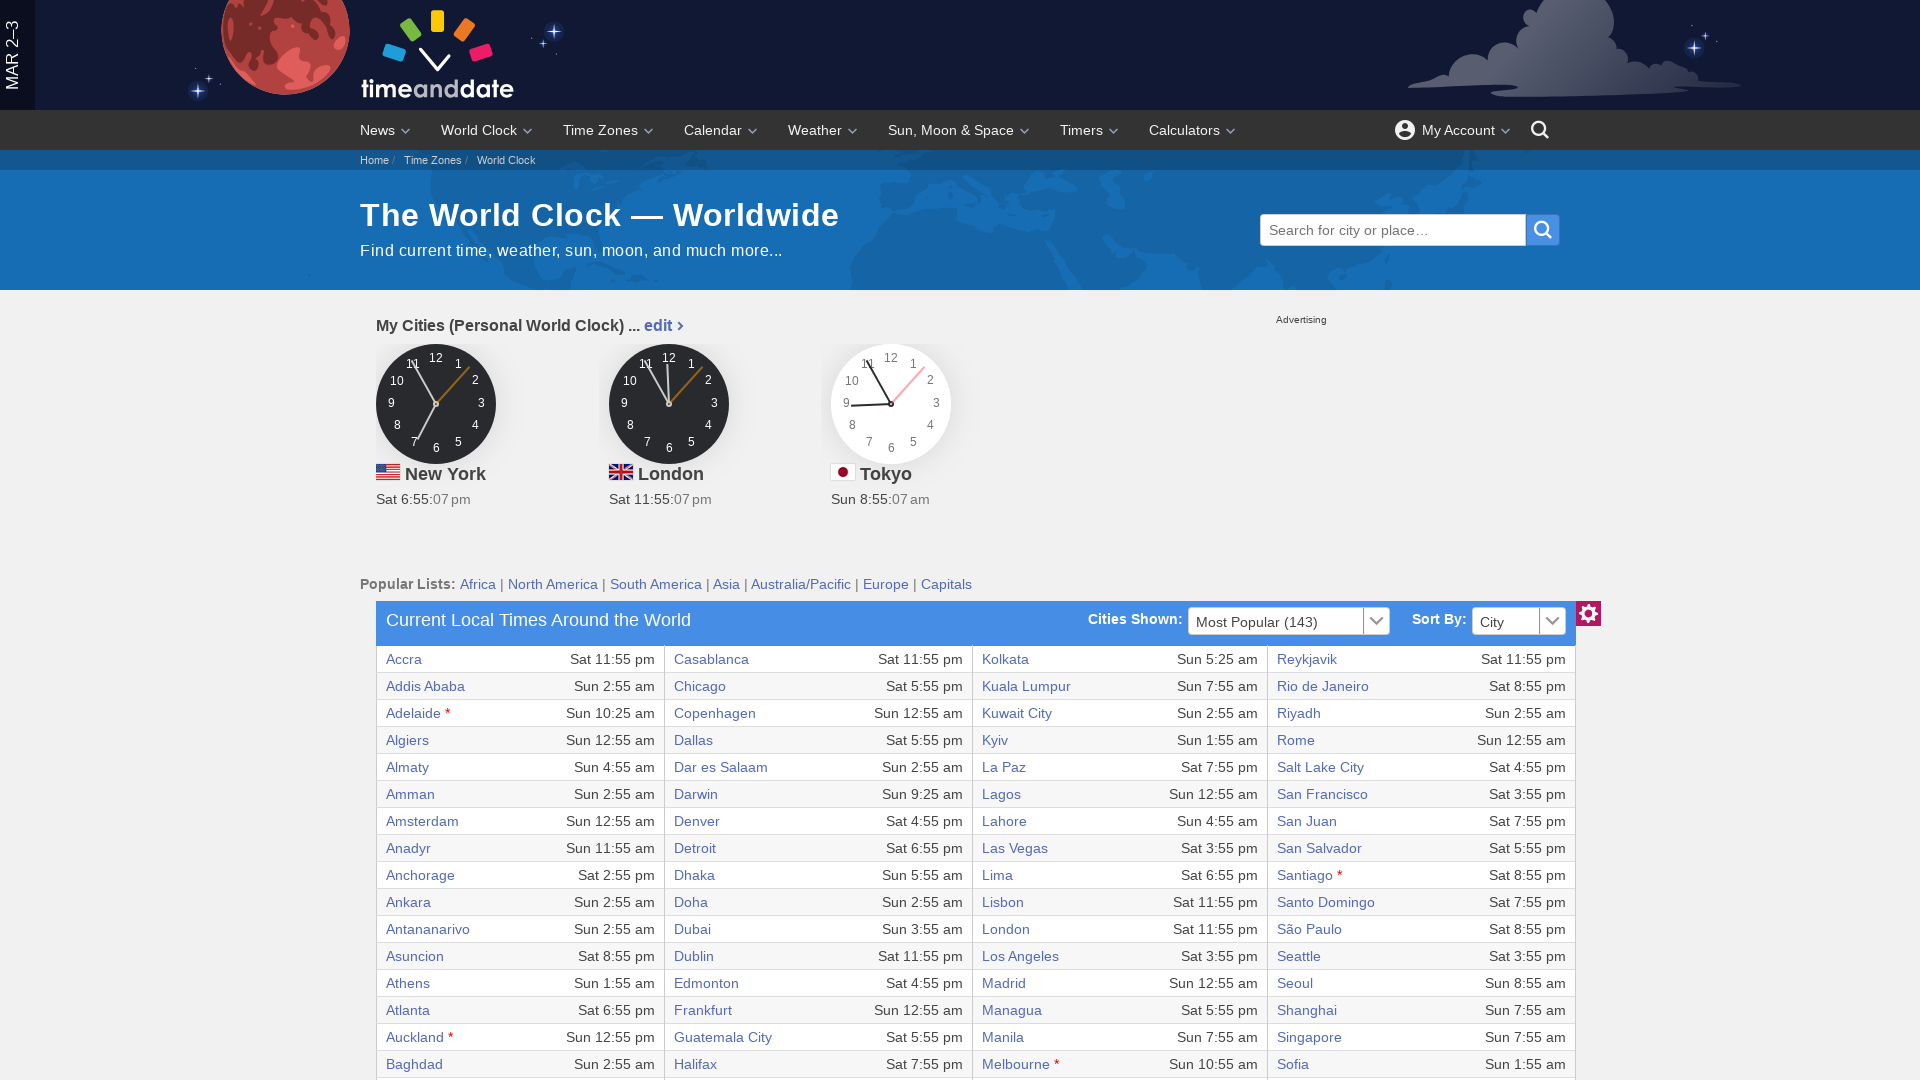

World clock table loaded and visible
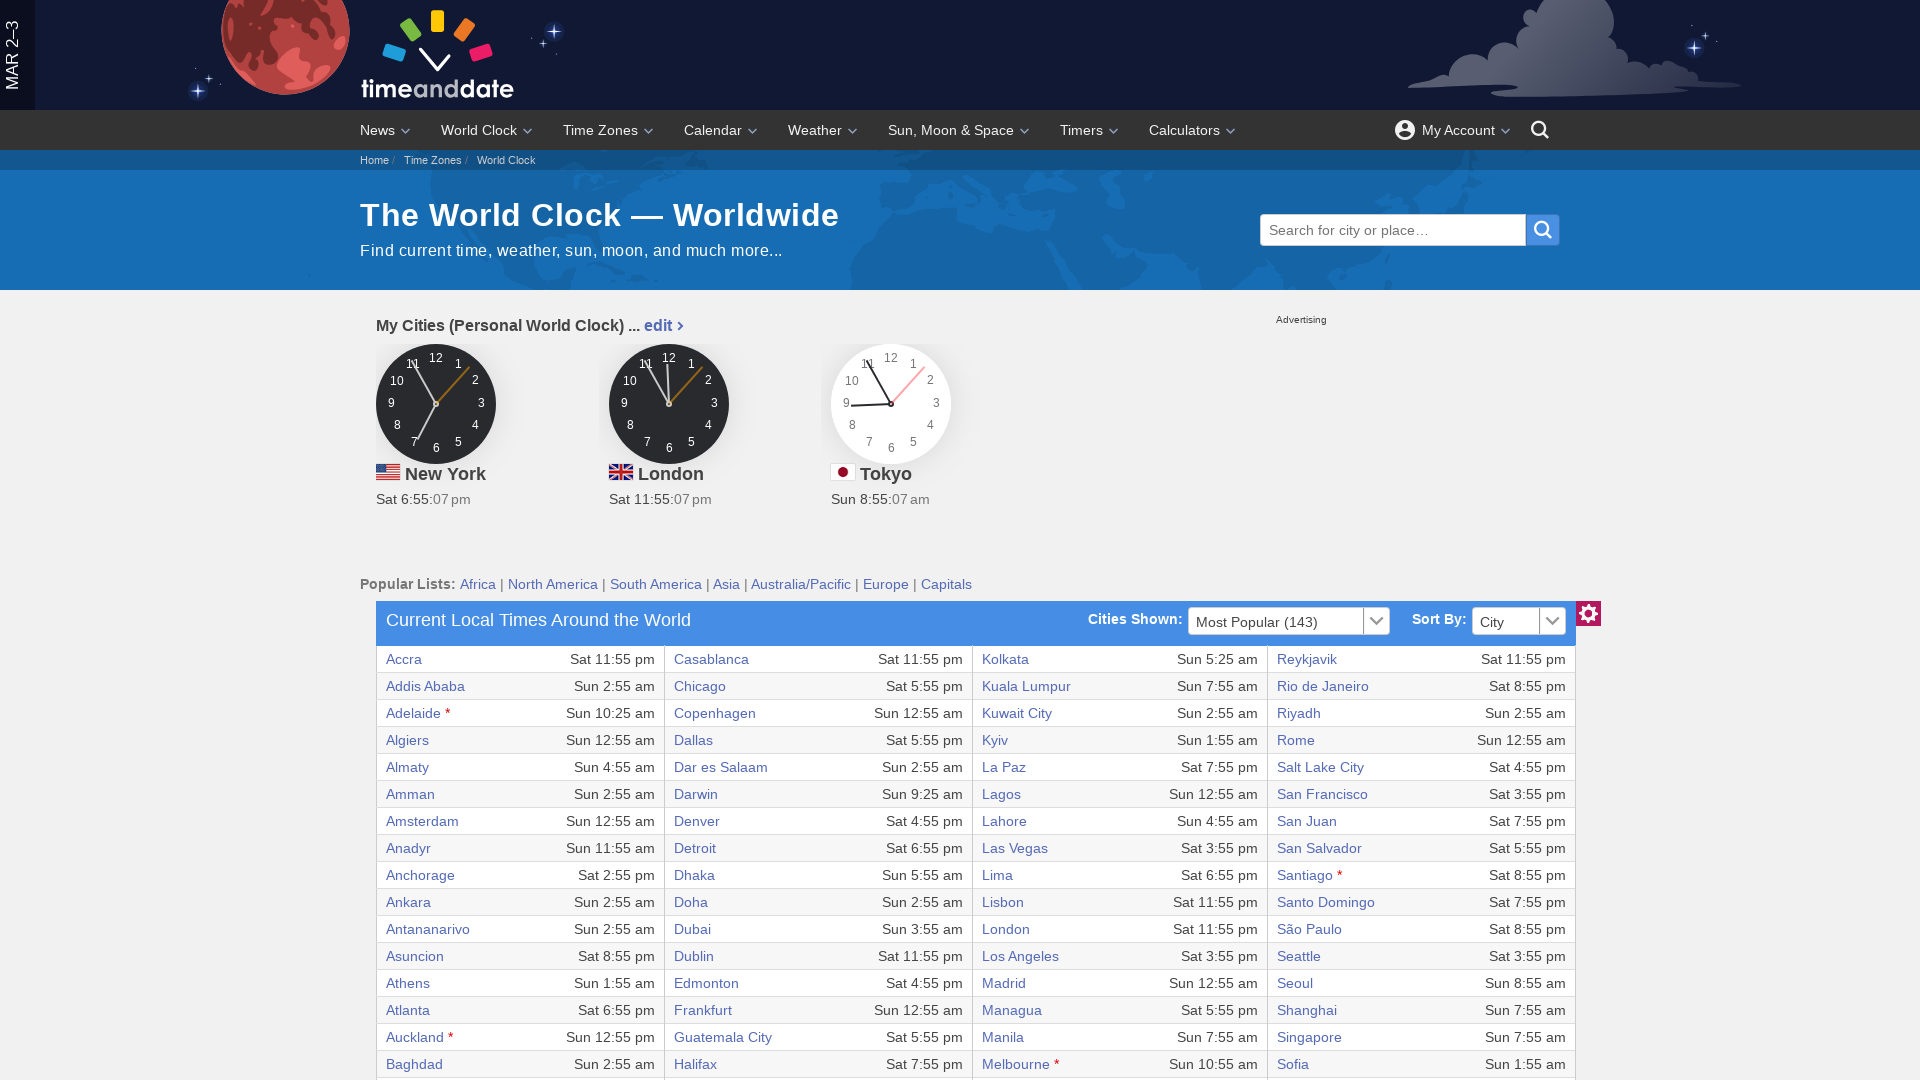

First column data in table verified - city name found in first row
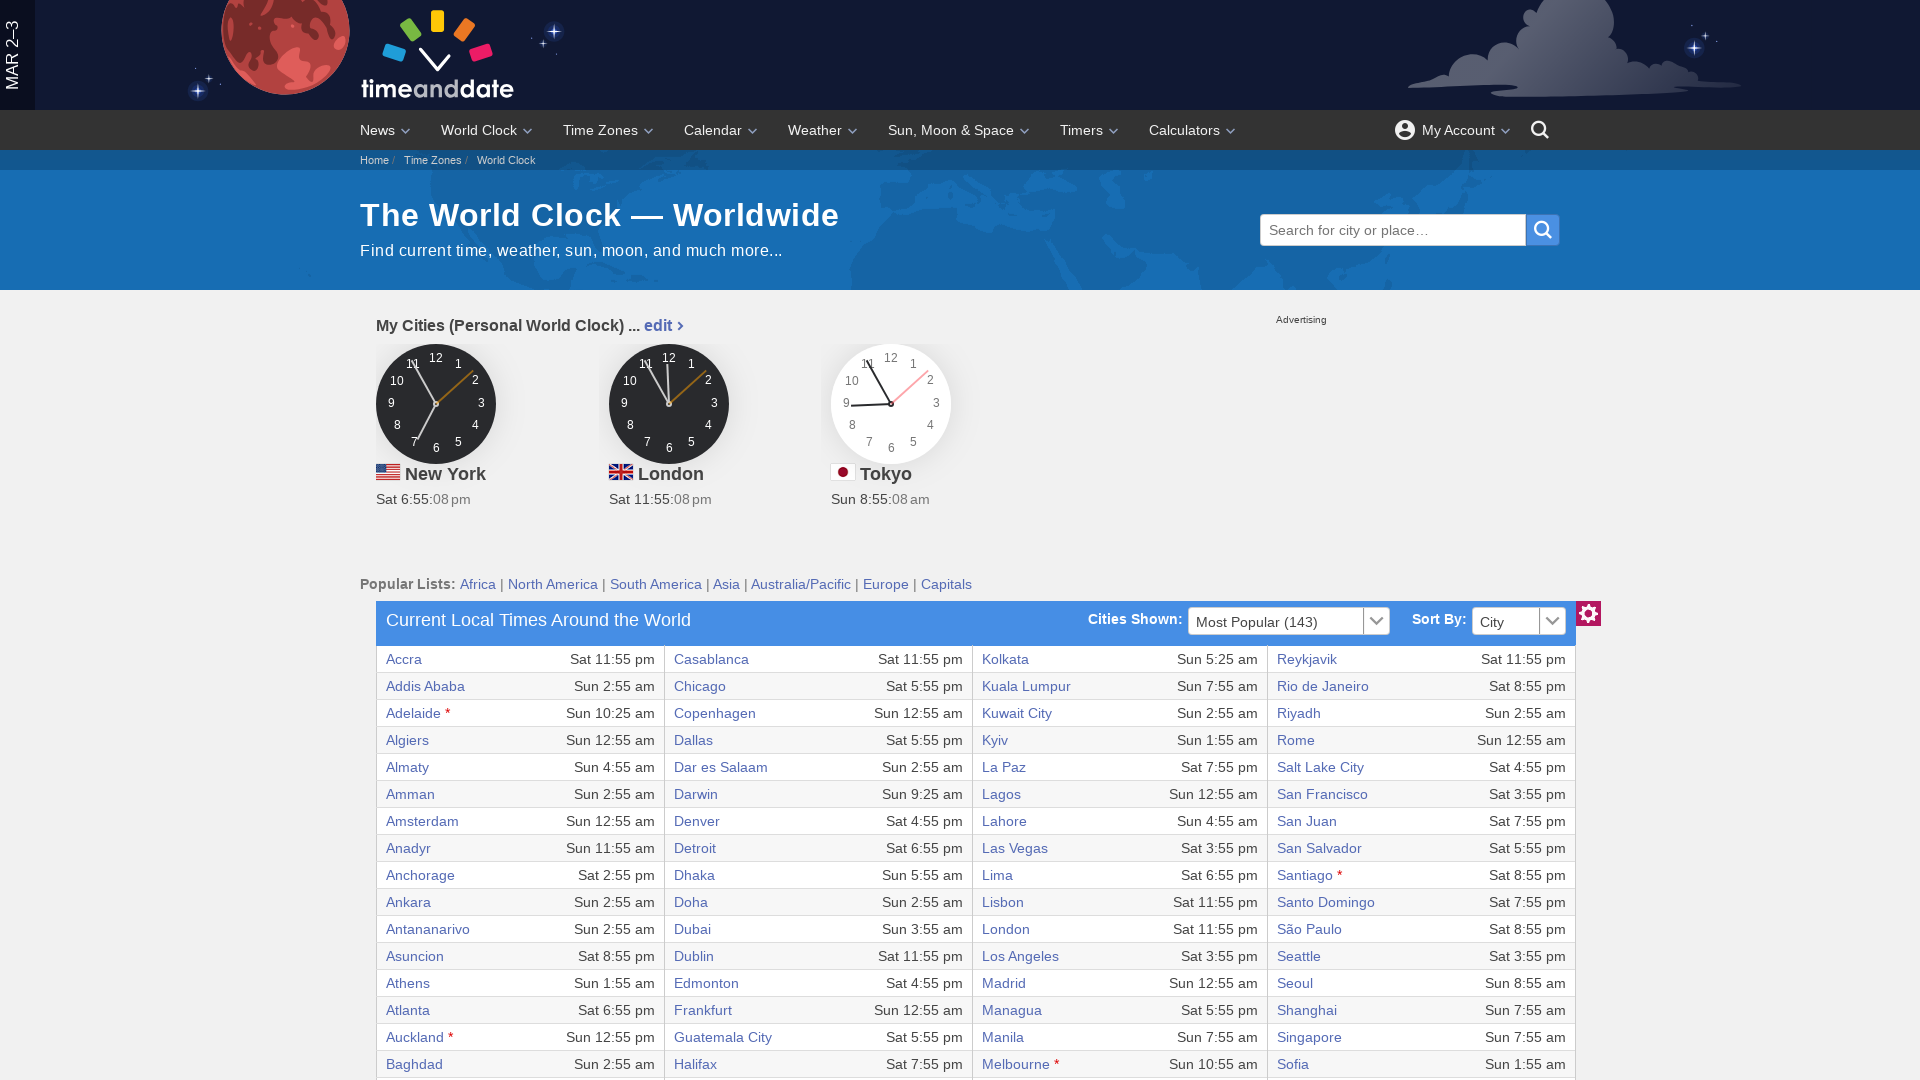

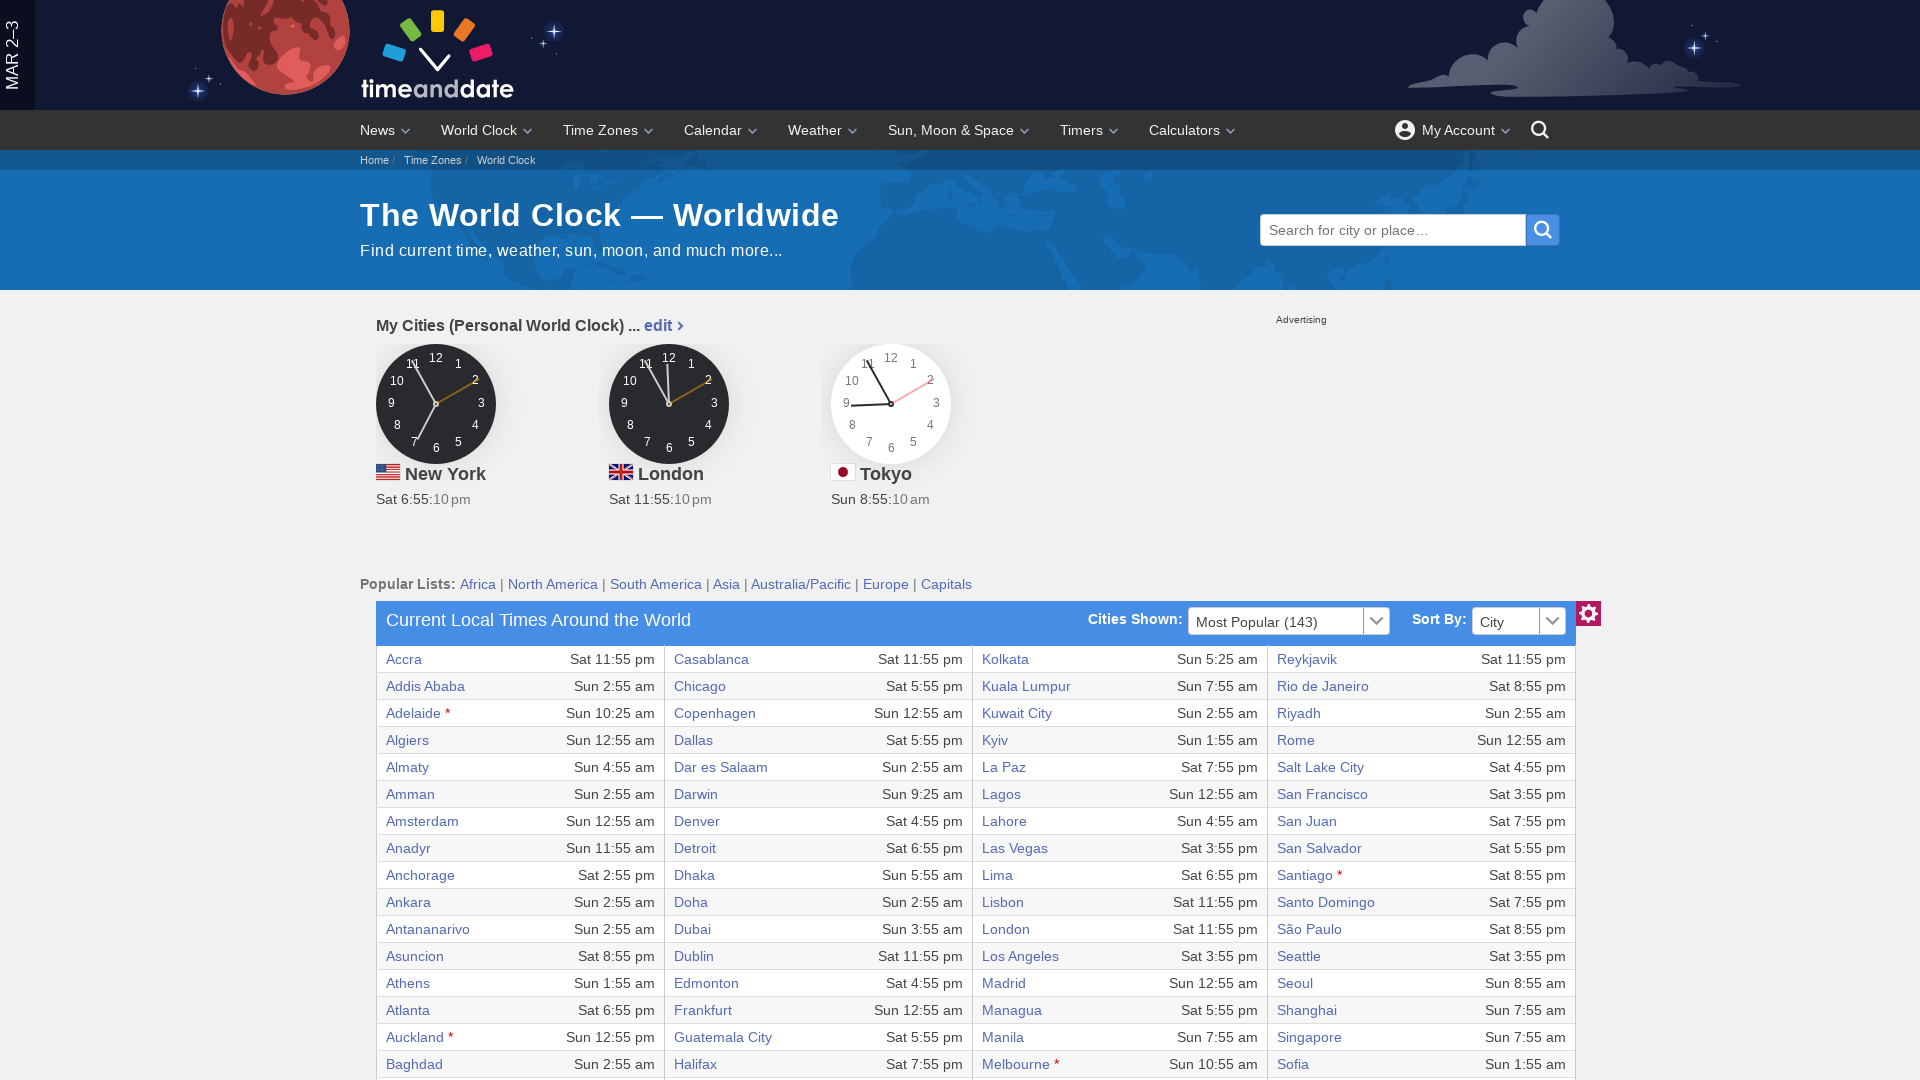